Clicks the Random button, then clicks 5 buttons from the button grid using uniform() for index selection

Starting URL: https://paulocoliveira.github.io/mypages/plugins/index.html

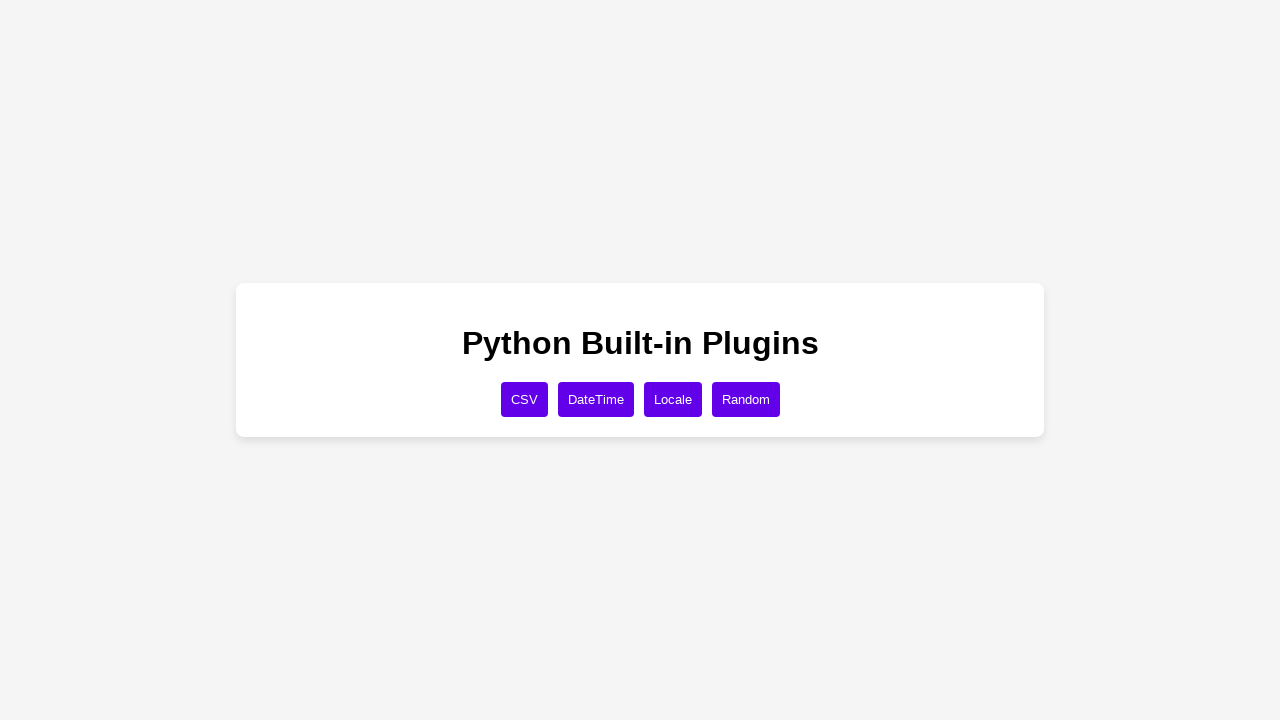

Navigated to the button grid page
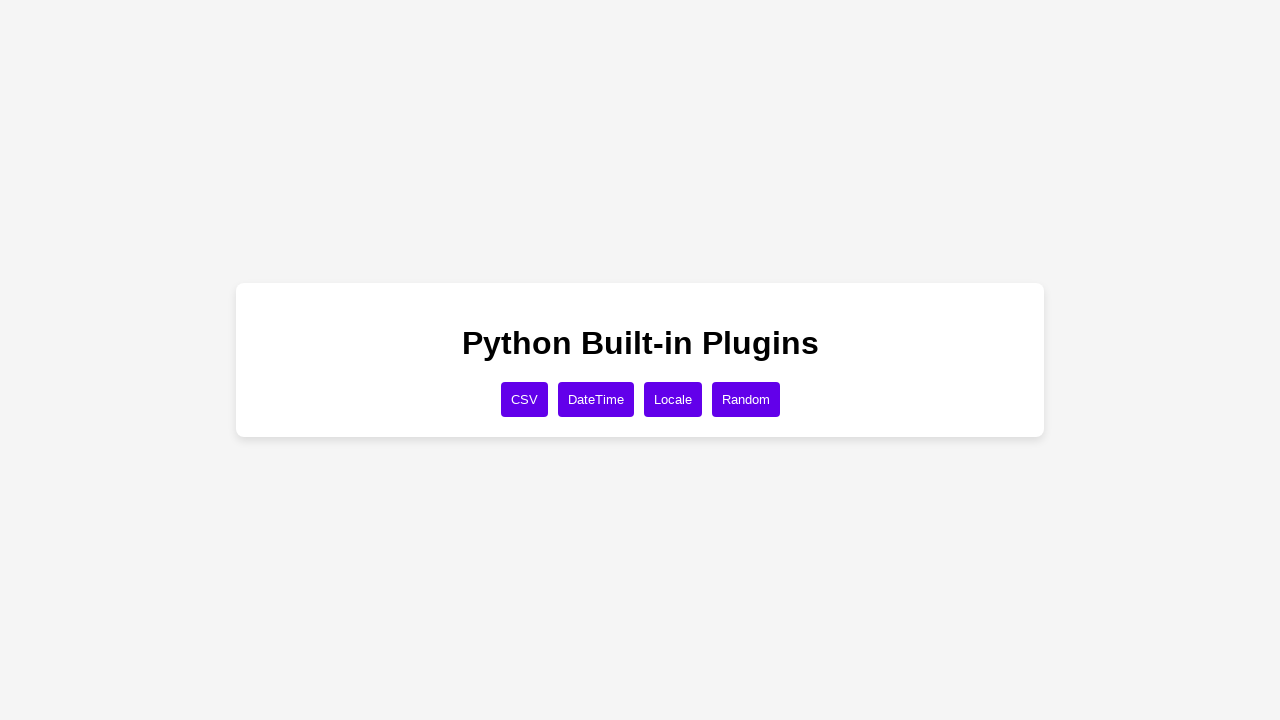

Clicked the Random button to initialize at (746, 399) on xpath=//button[text()='Random']
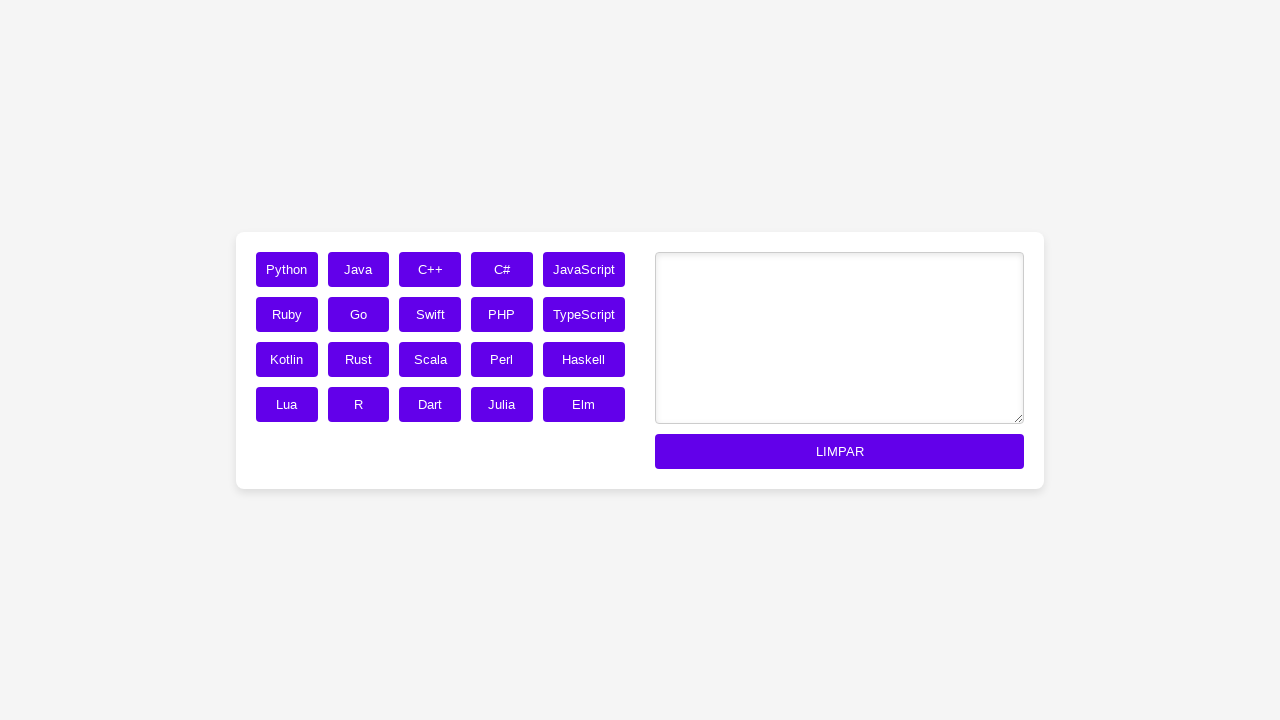

Located all buttons in the button grid
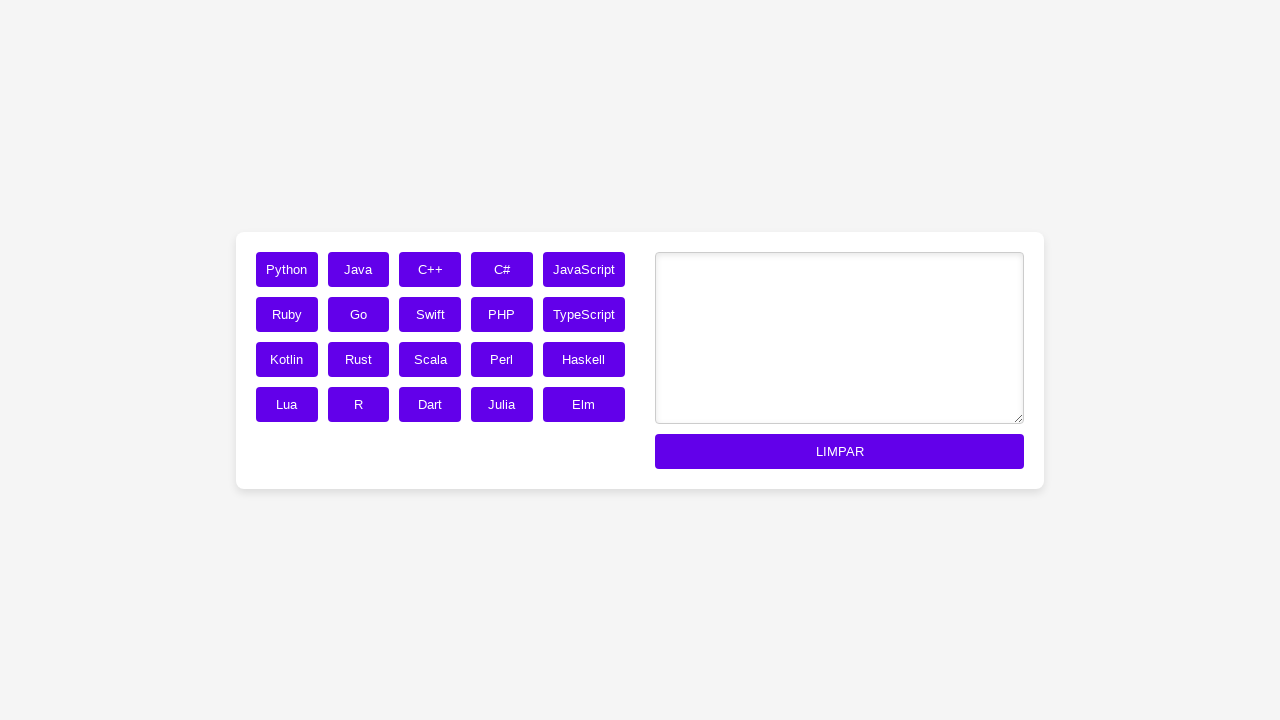

Found 20 buttons in the grid
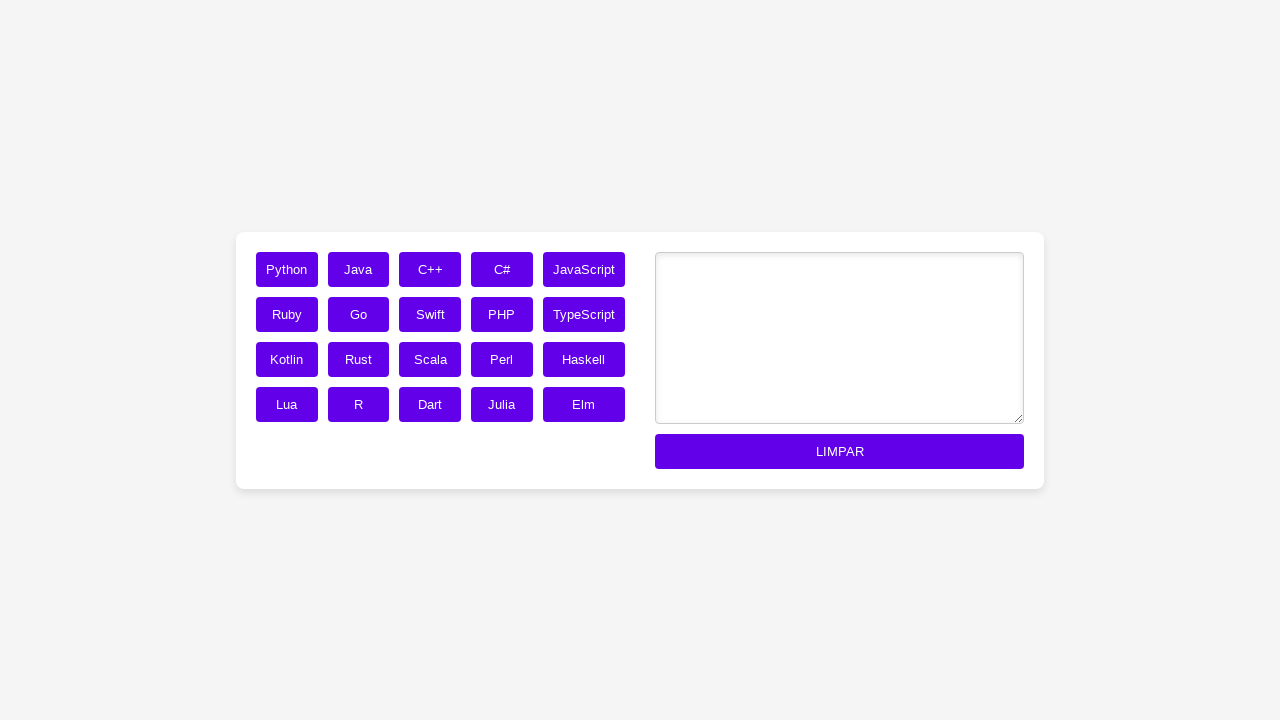

Clicked button at index 0 at (287, 269) on div.button-grid button >> nth=0
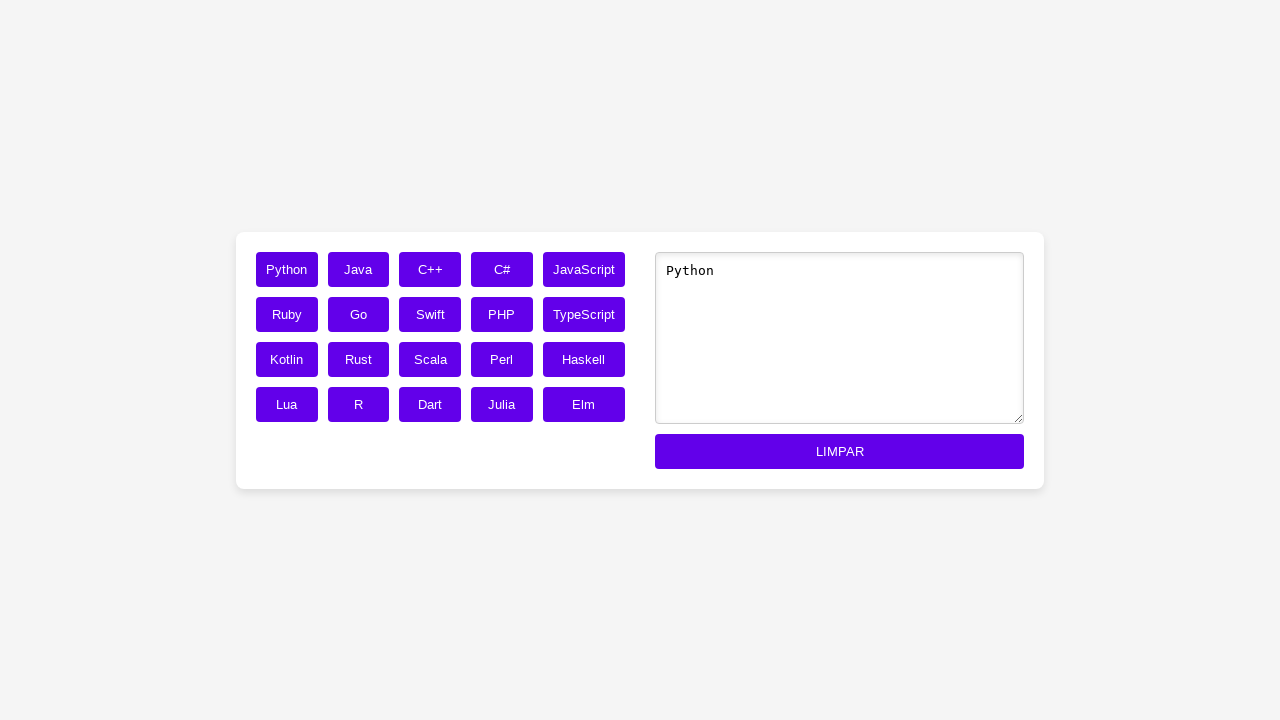

Waited 500ms for button interaction to complete
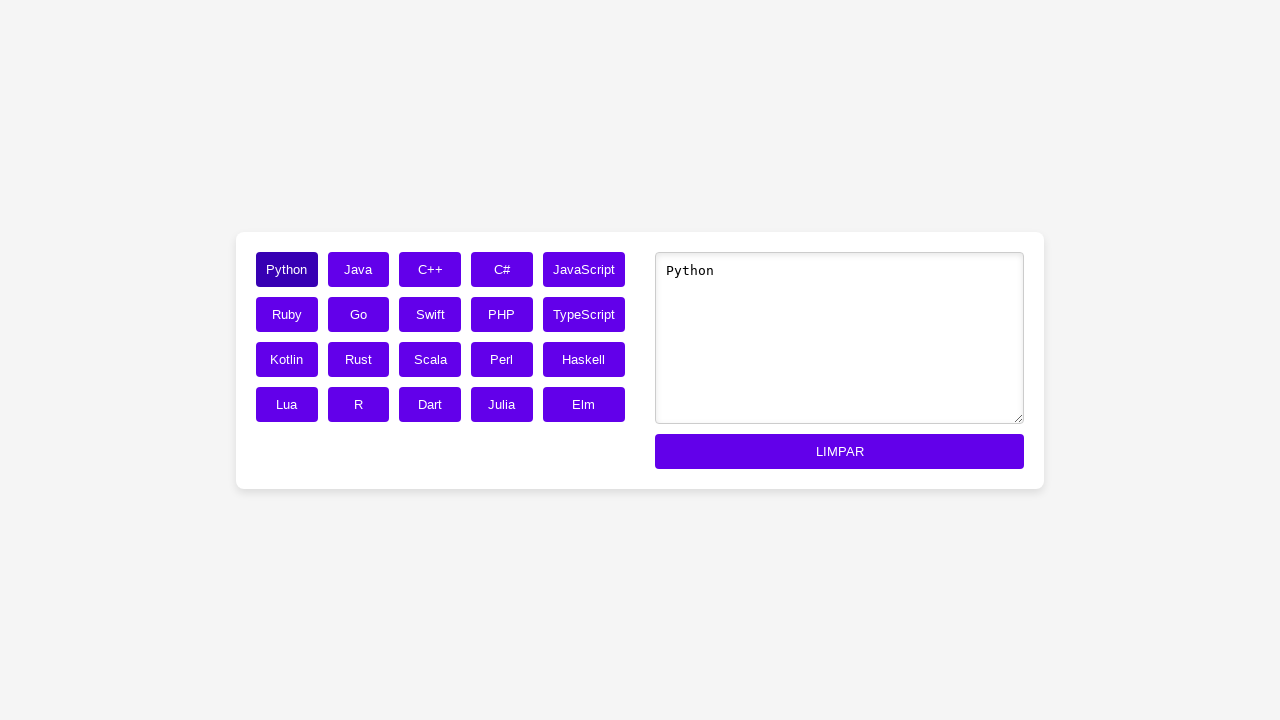

Clicked button at index 6 at (358, 314) on div.button-grid button >> nth=6
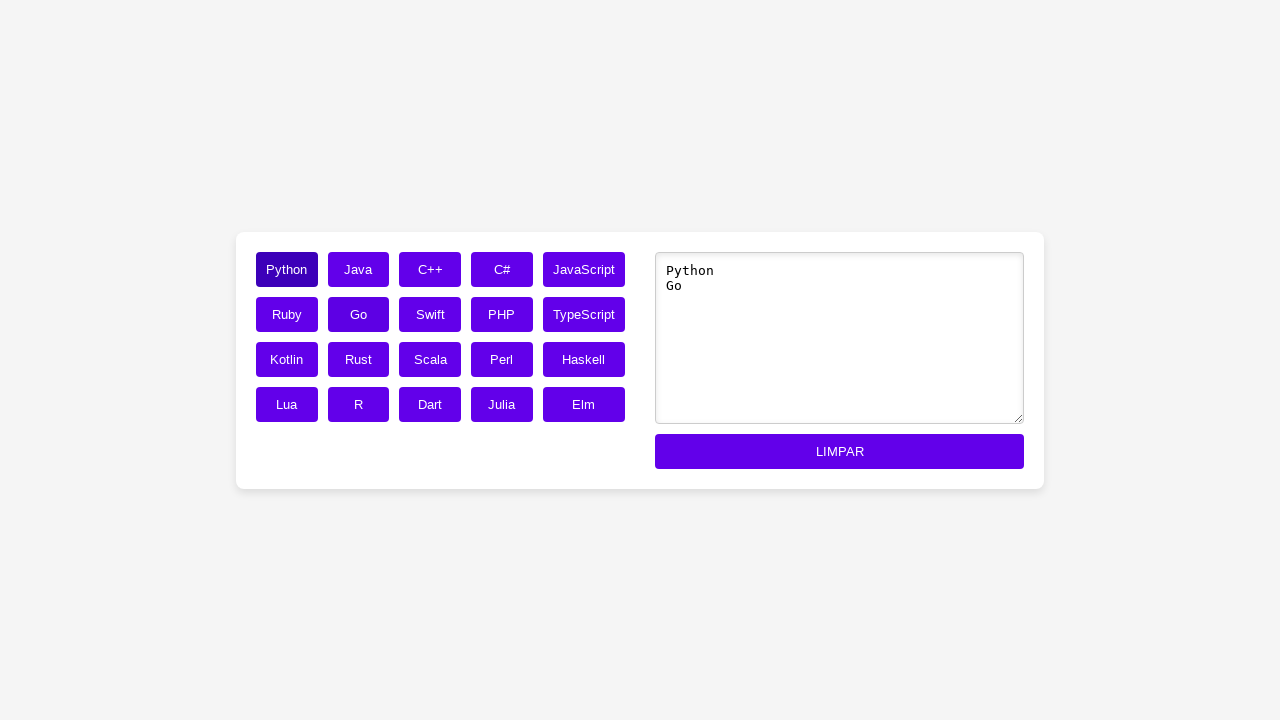

Waited 500ms for button interaction to complete
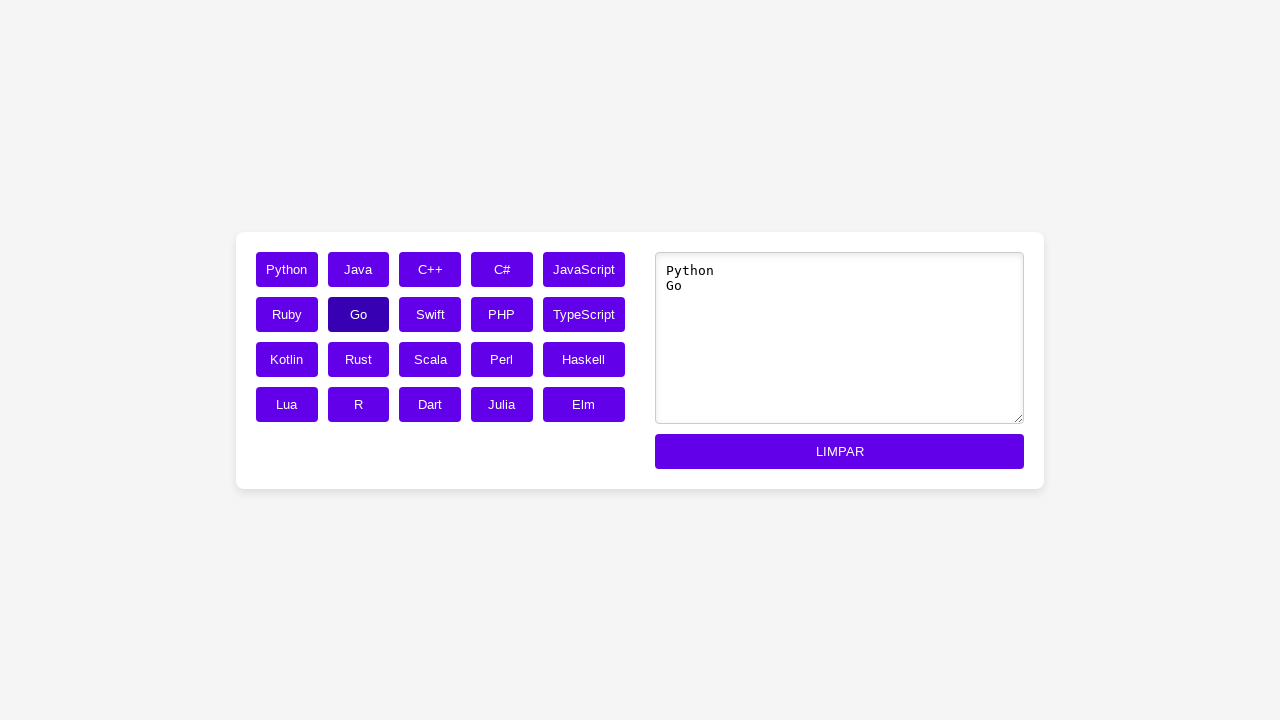

Clicked button at index 12 at (430, 359) on div.button-grid button >> nth=12
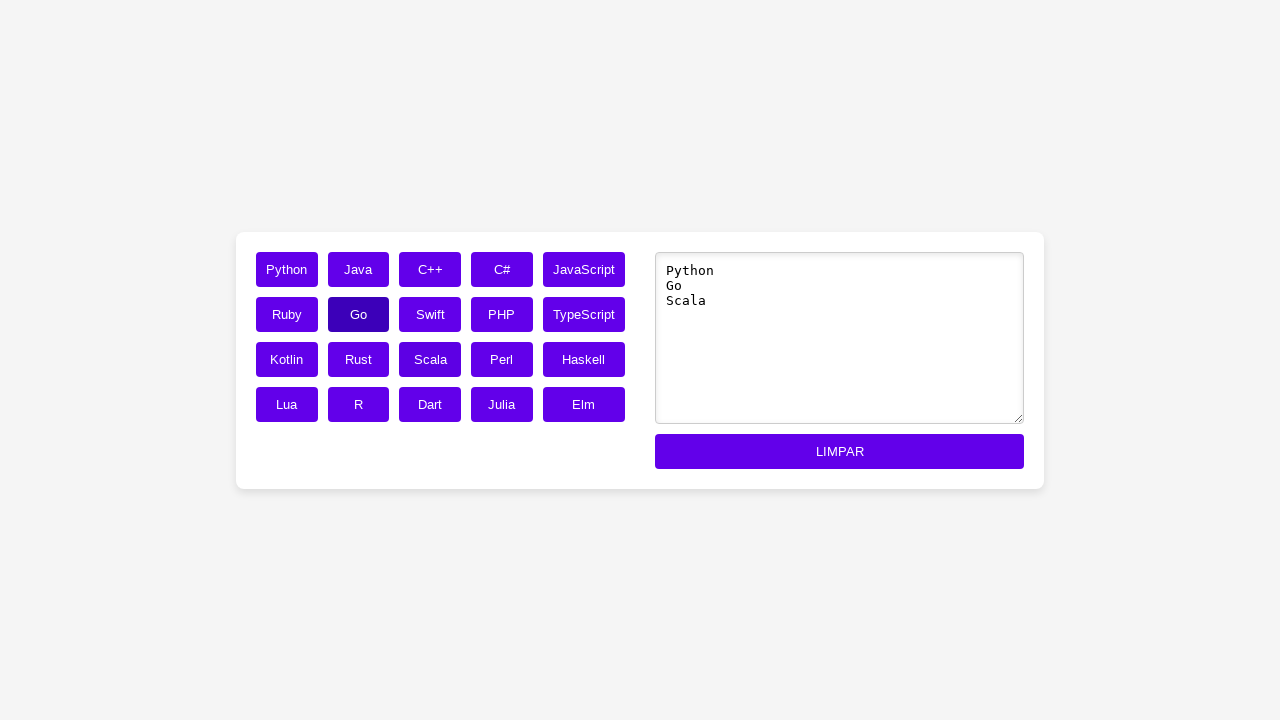

Waited 500ms for button interaction to complete
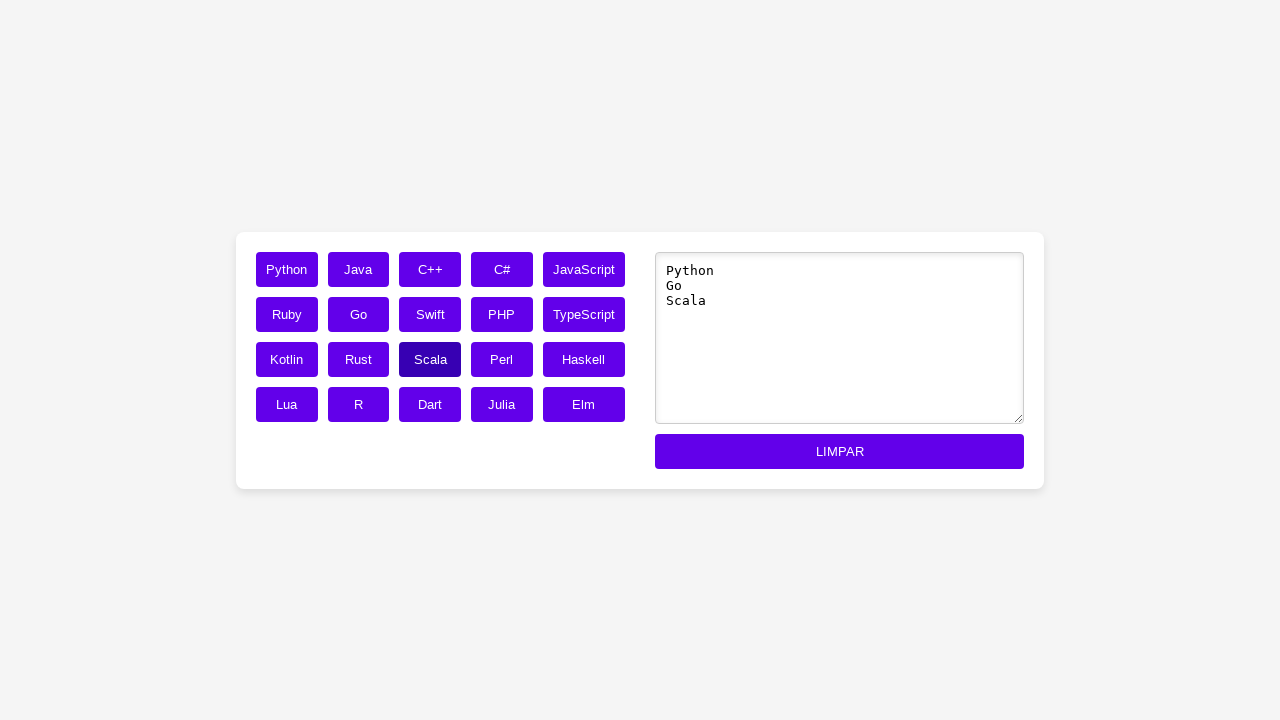

Clicked button at index 18 at (502, 404) on div.button-grid button >> nth=18
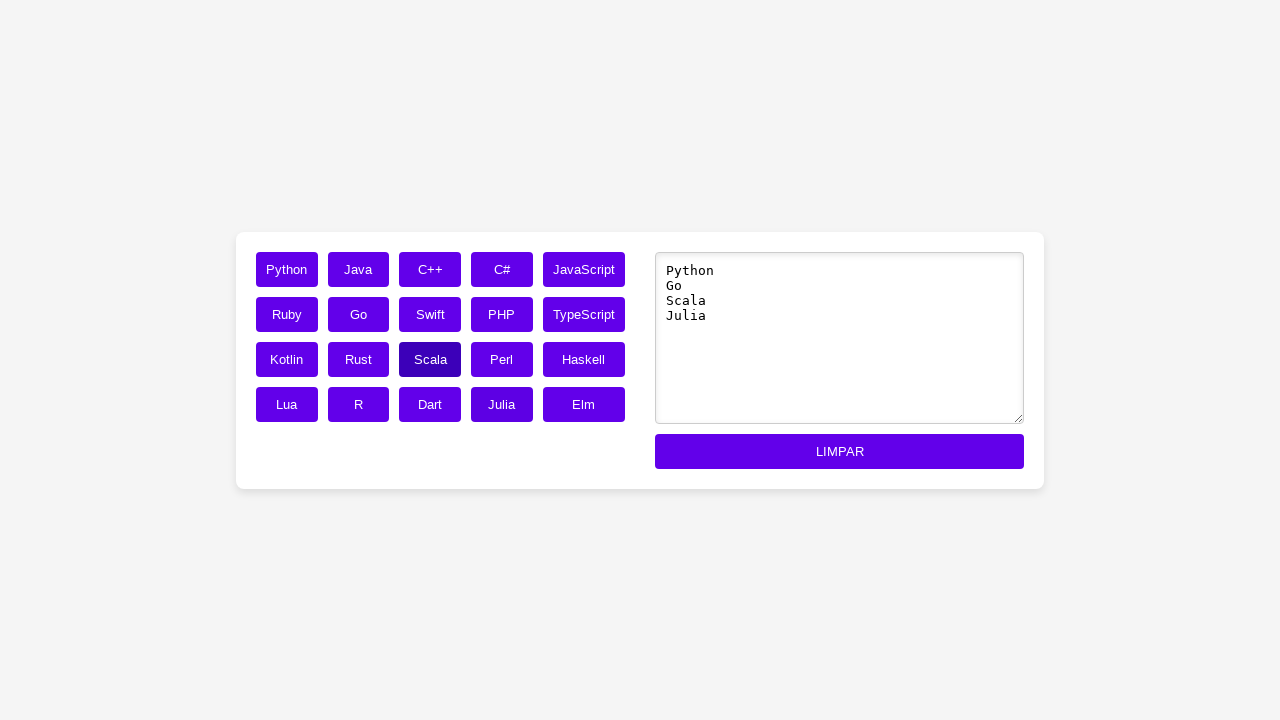

Waited 500ms for button interaction to complete
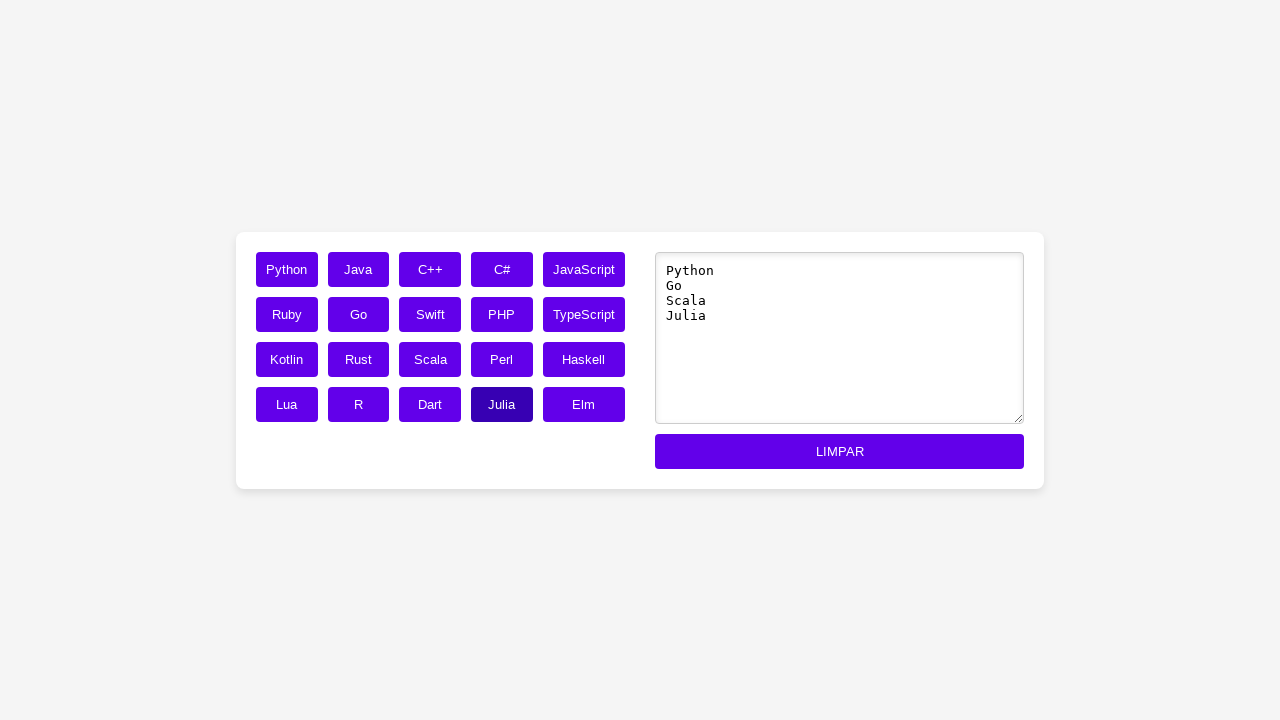

Clicked button at index 4 at (584, 269) on div.button-grid button >> nth=4
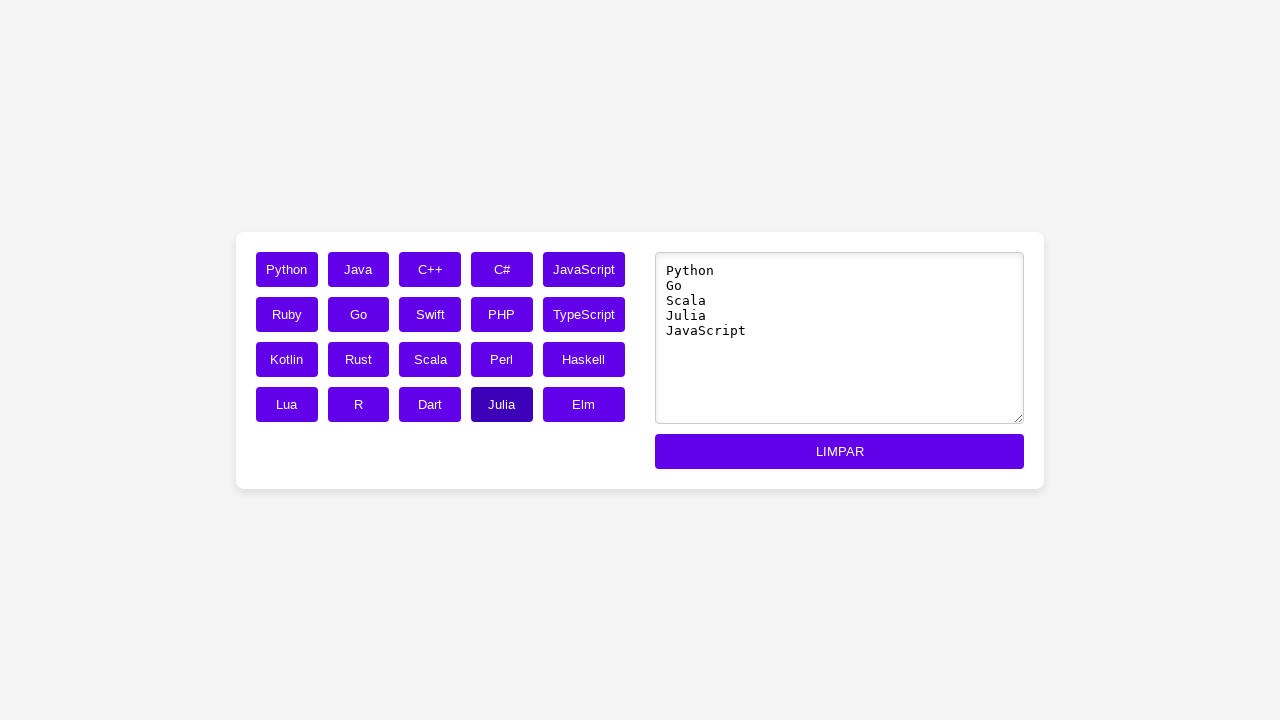

Waited 500ms for button interaction to complete
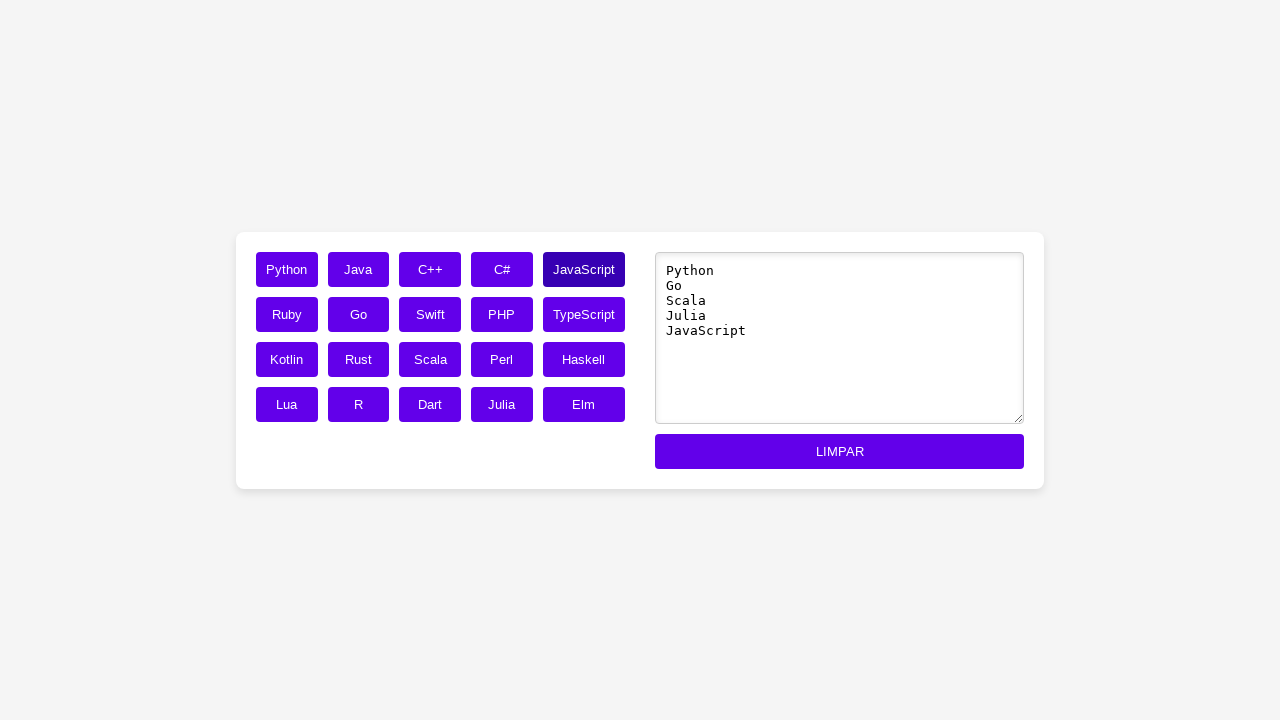

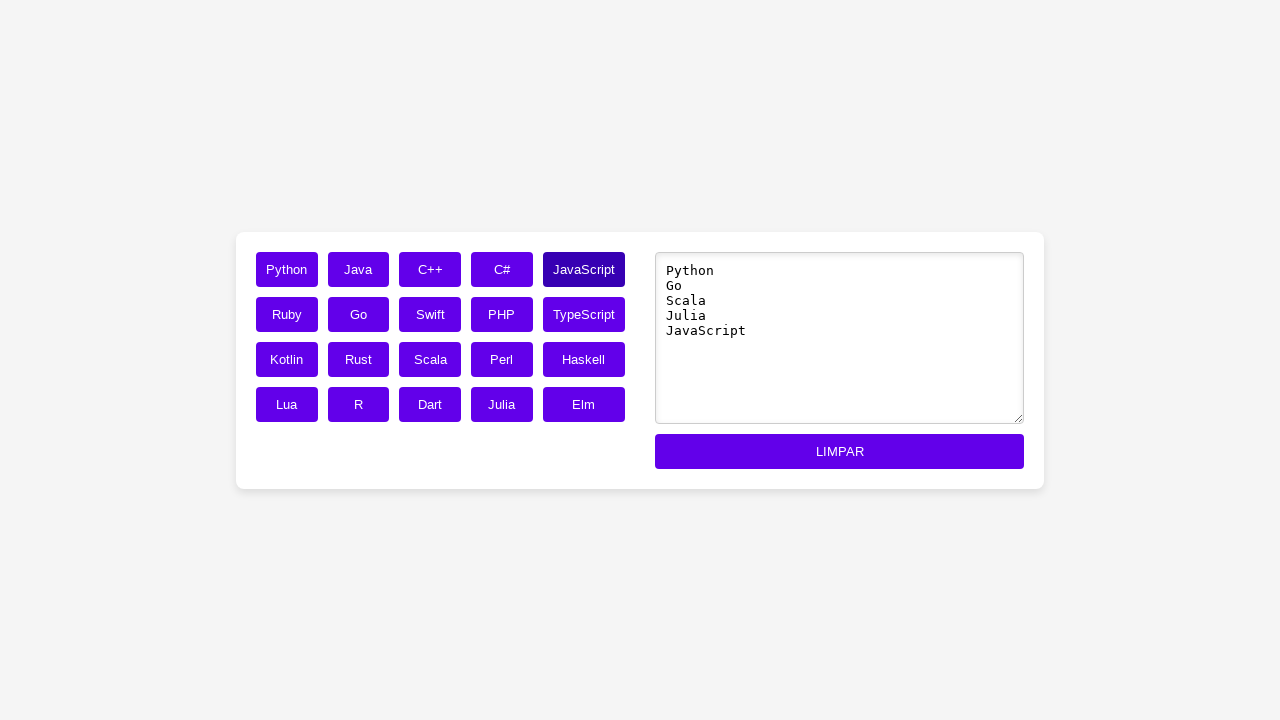